Clicks on the forgot password link on the login page

Starting URL: https://opensource-demo.orangehrmlive.com/web/index.php/auth/login

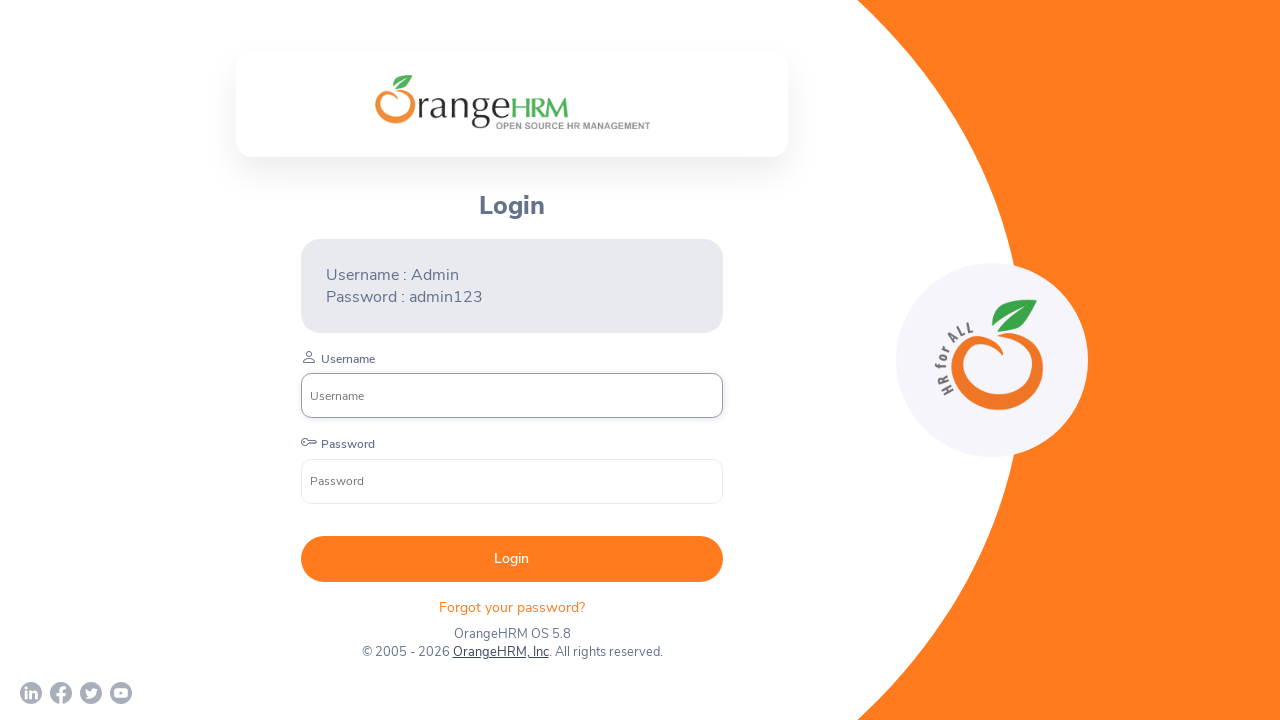

Navigated to OrangeHRM login page
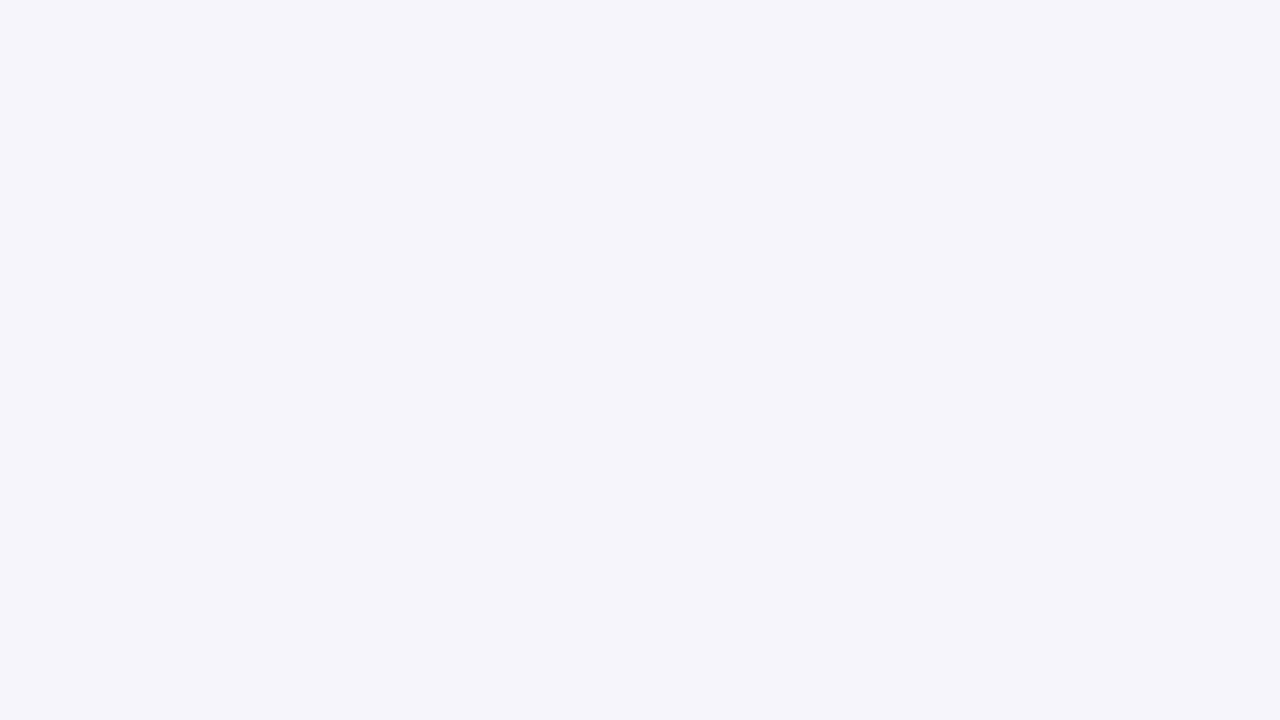

Clicked on the forgot password link at (512, 606) on p.oxd-text.oxd-text--p.orangehrm-login-forgot-header
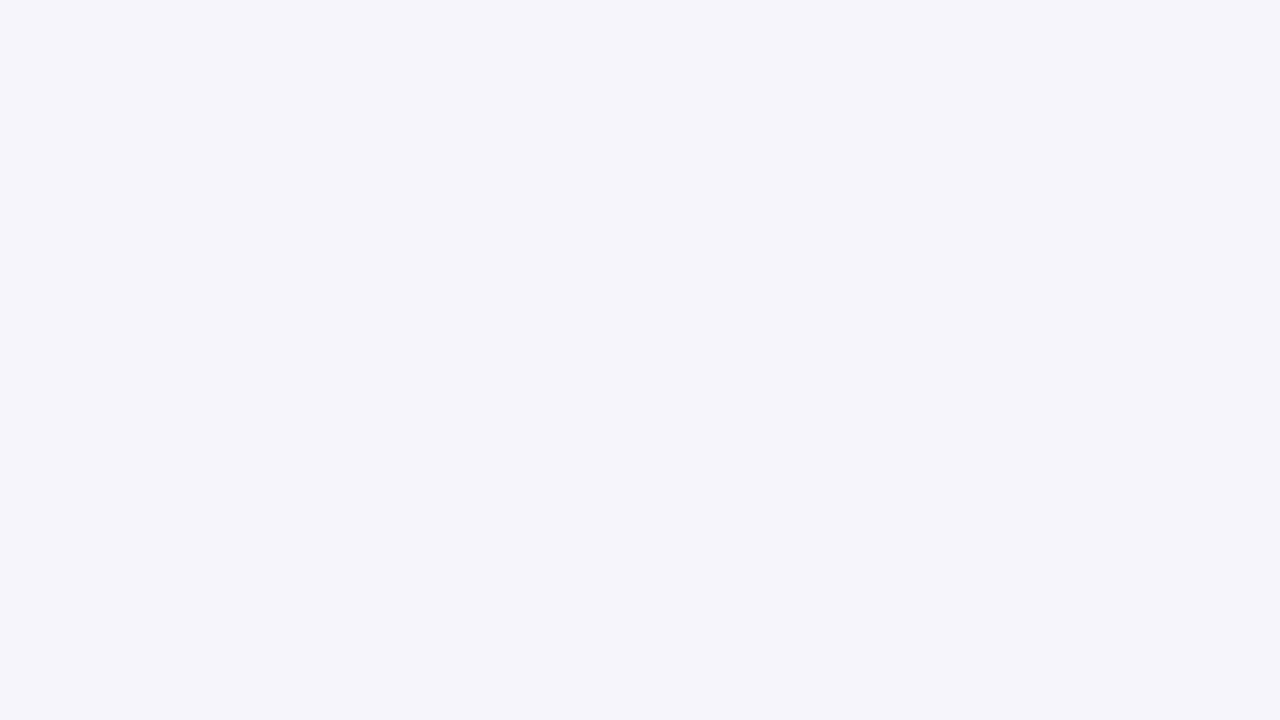

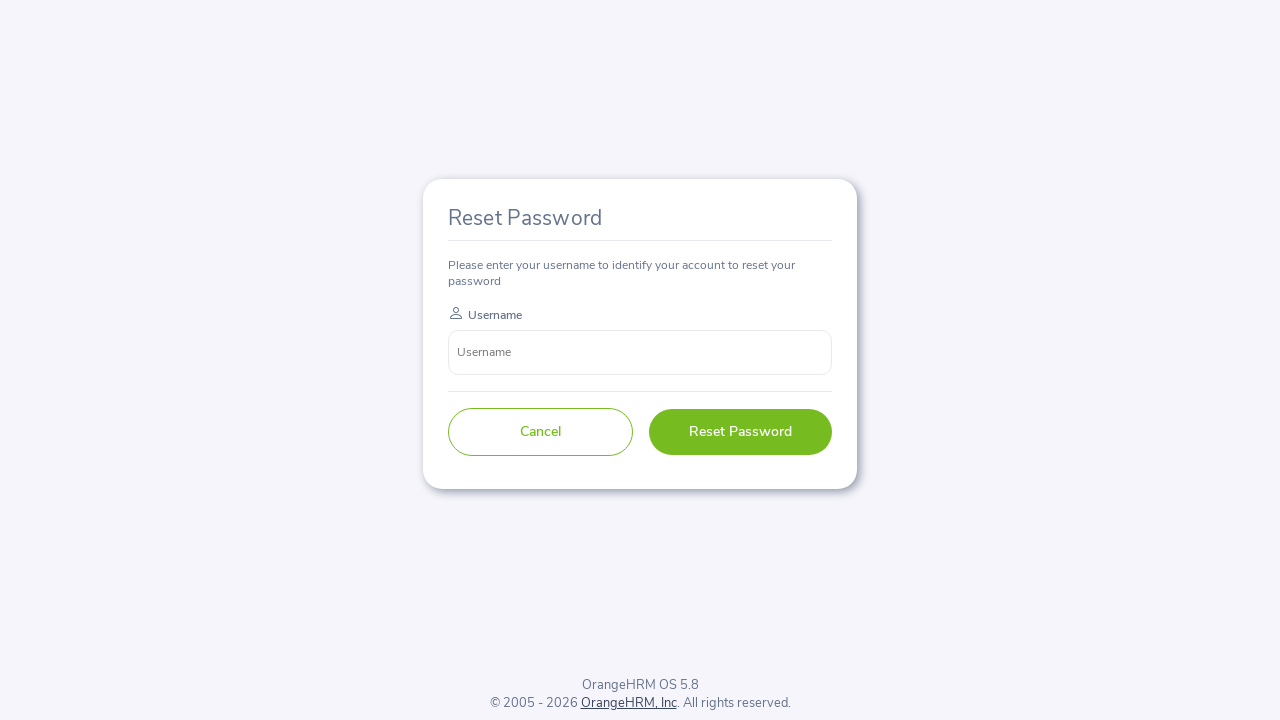